Tests window handle functionality by opening a new window, verifying content in both windows, and switching between them

Starting URL: https://the-internet.herokuapp.com/windows

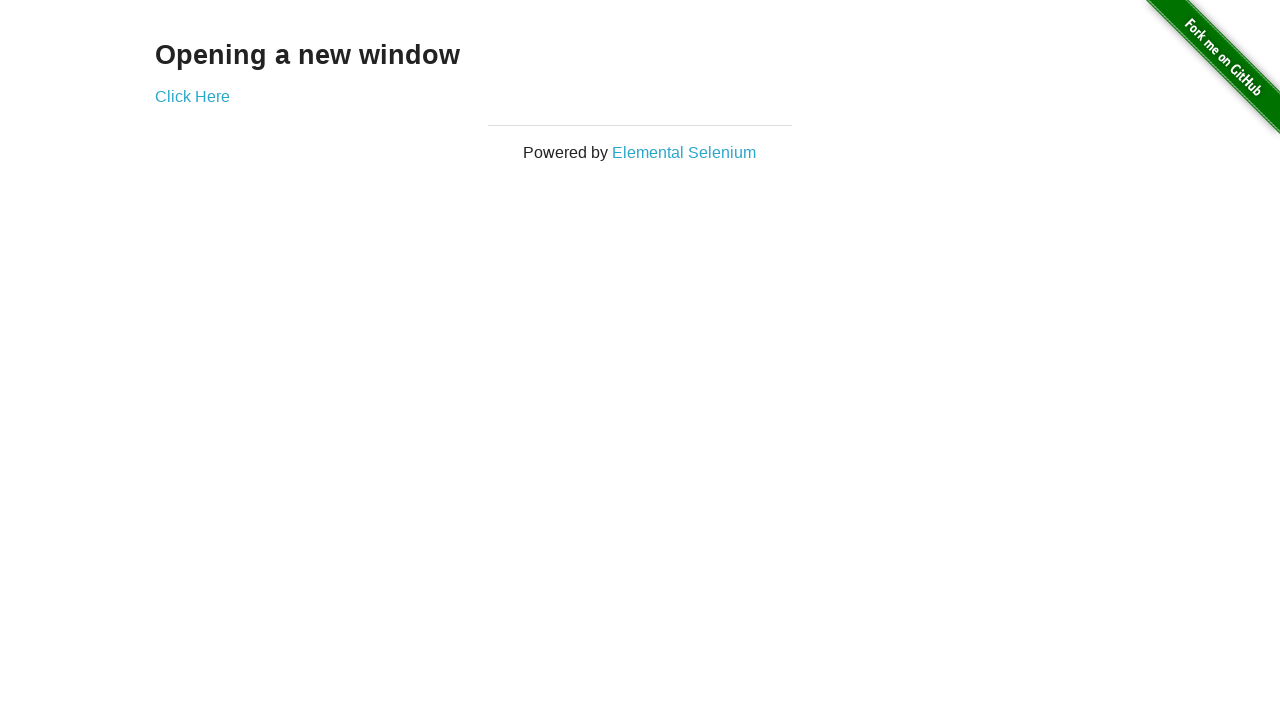

Verified main page contains 'Opening a new window' text
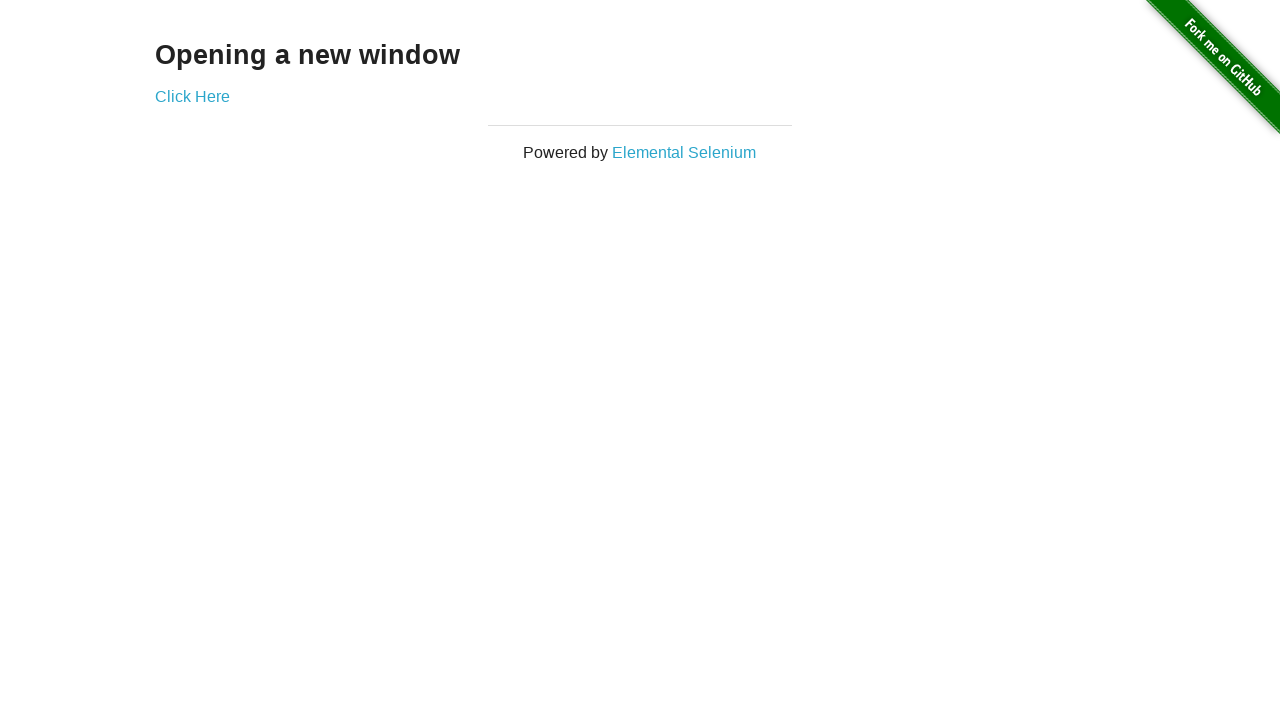

Verified page title contains 'The Internet'
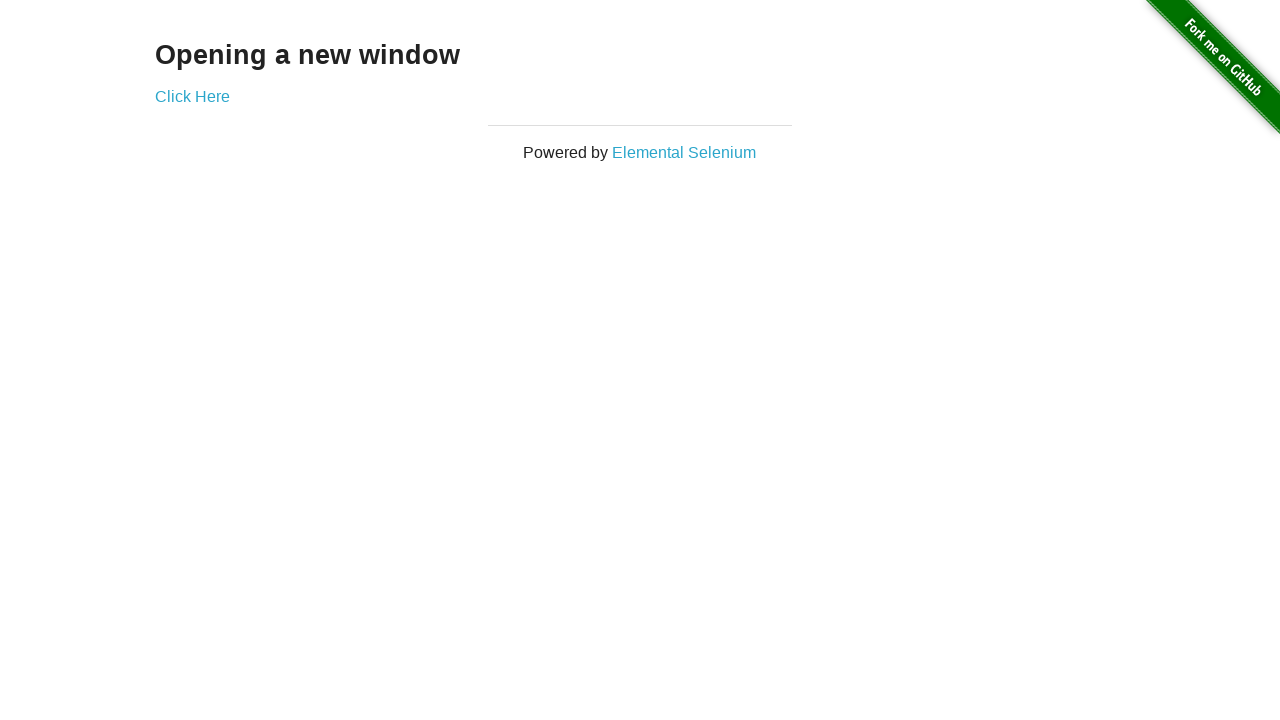

Clicked 'Click Here' link and new window opened at (192, 96) on text=Click Here
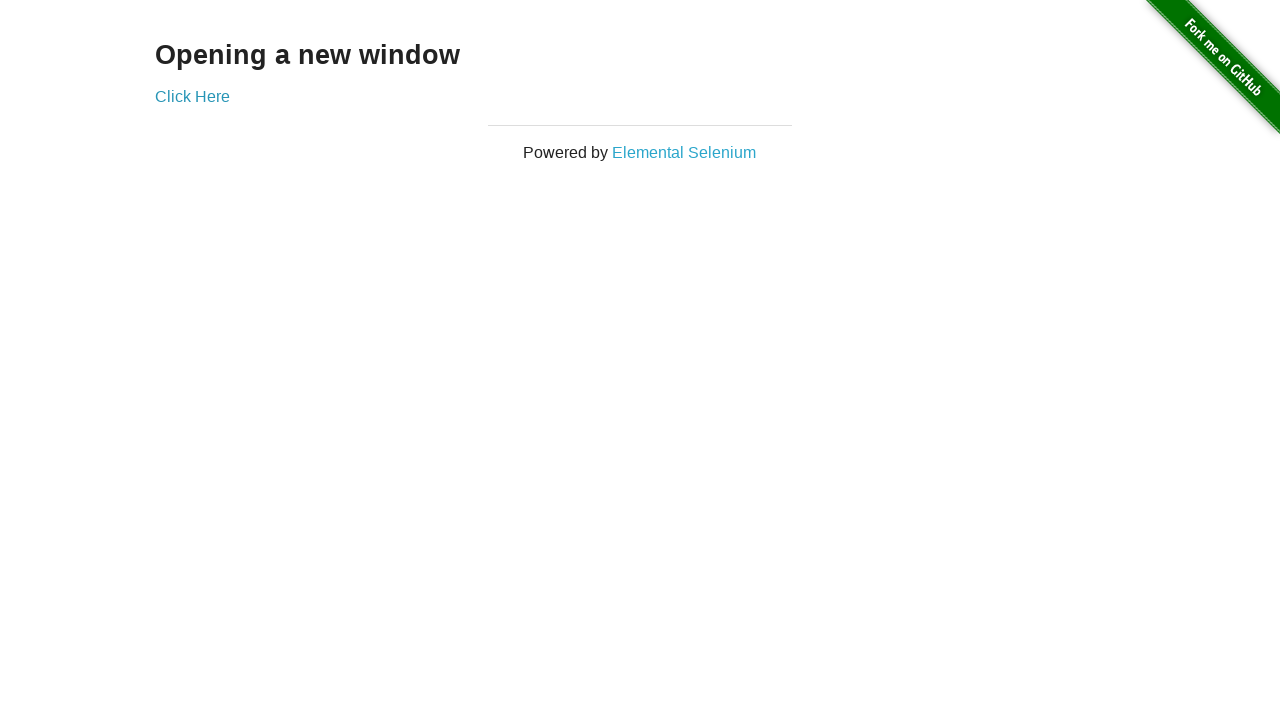

New window finished loading
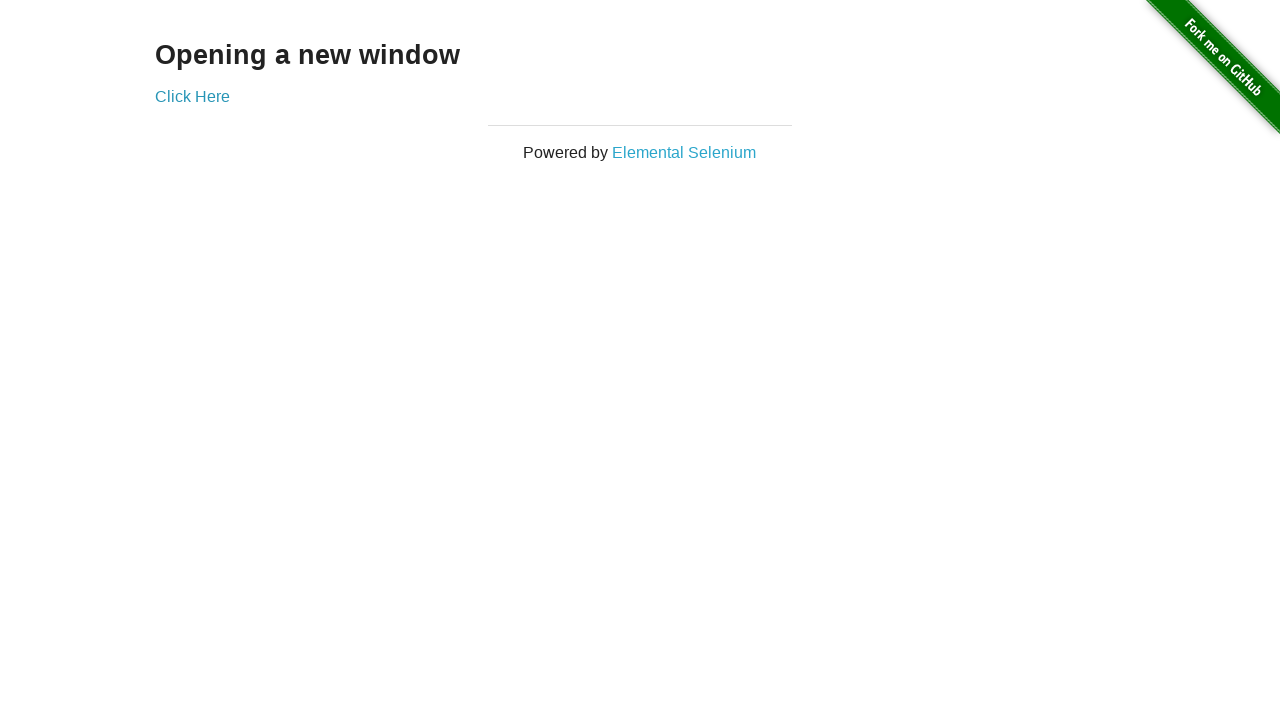

Verified new window title is 'New Window'
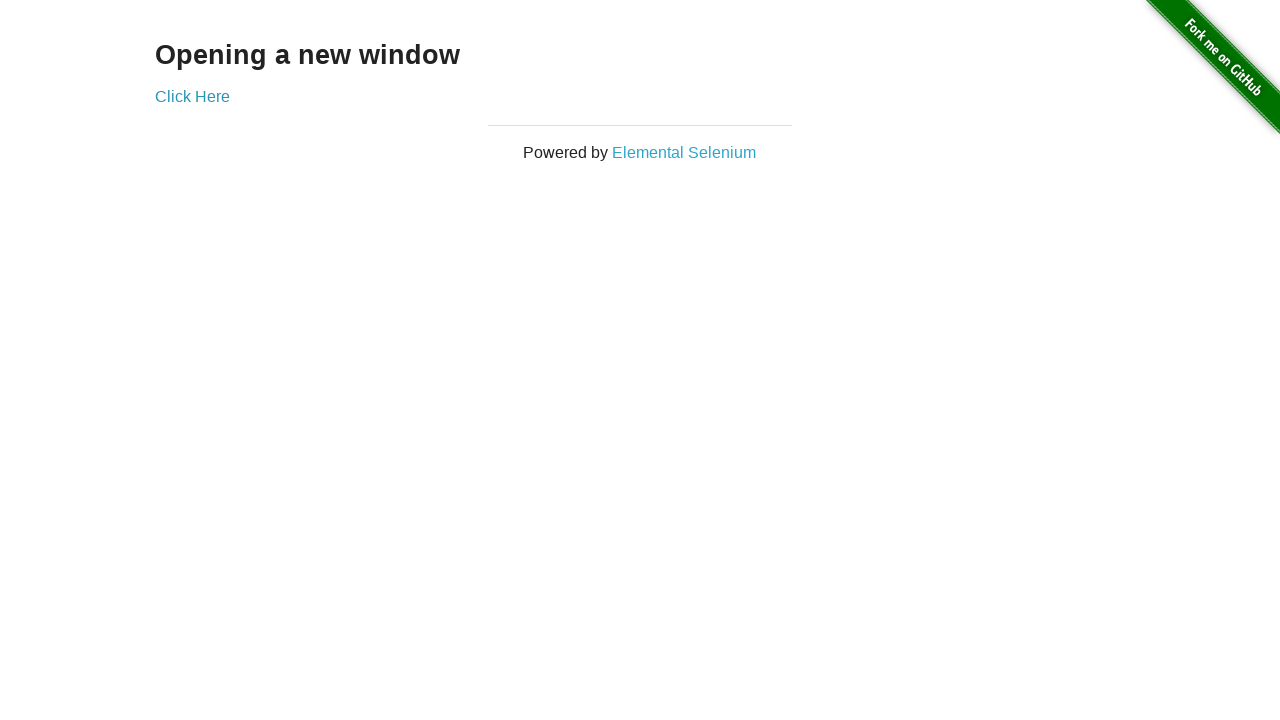

Verified new window contains 'New Window' heading text
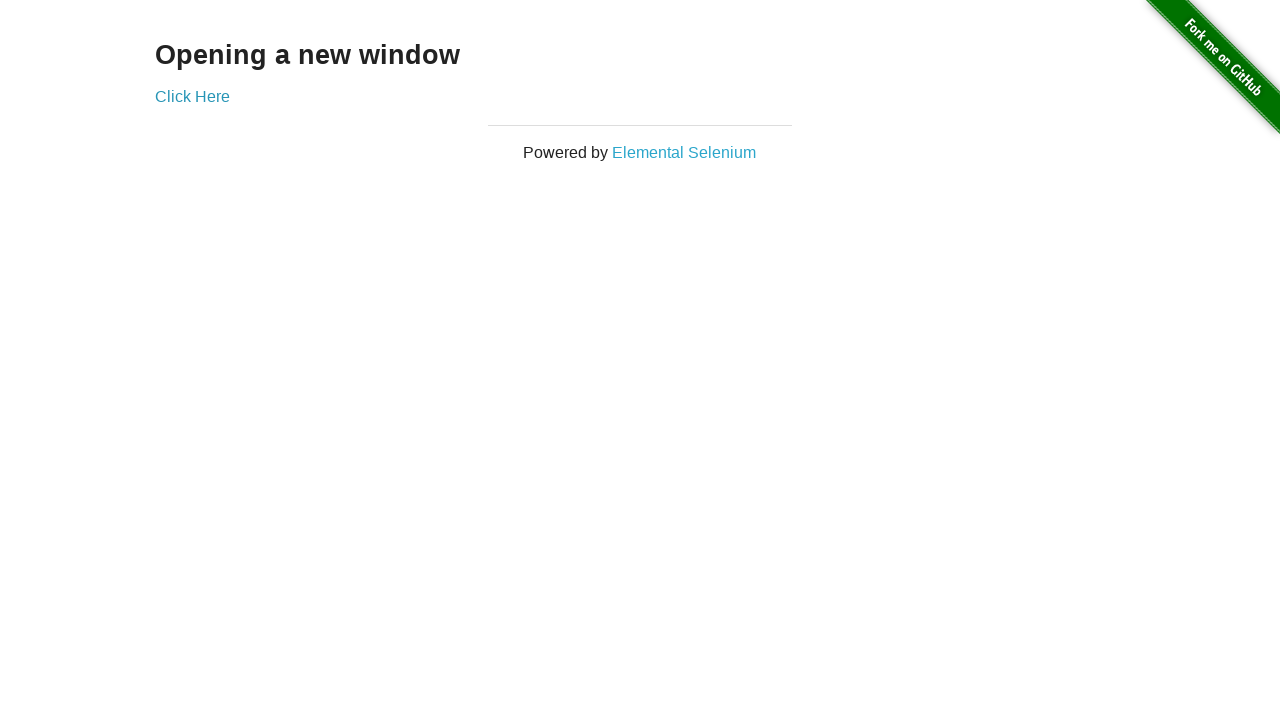

Switched back to original window
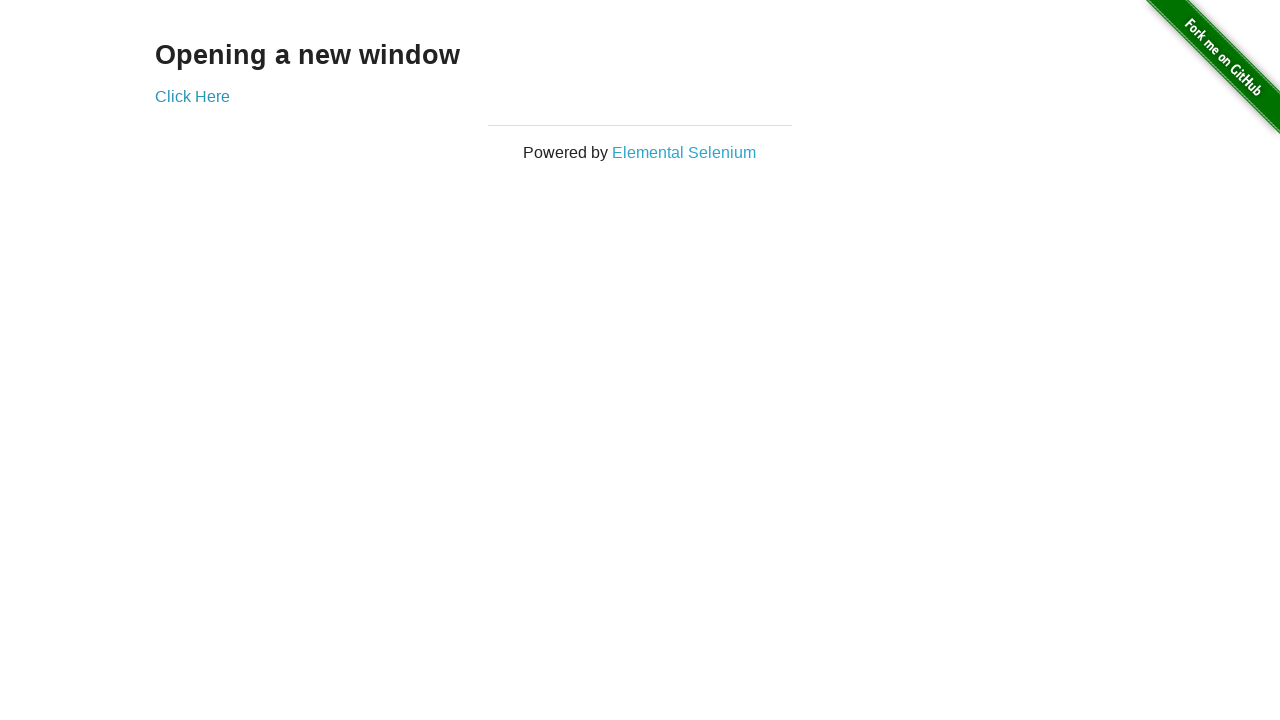

Verified original window title still contains 'The Internet'
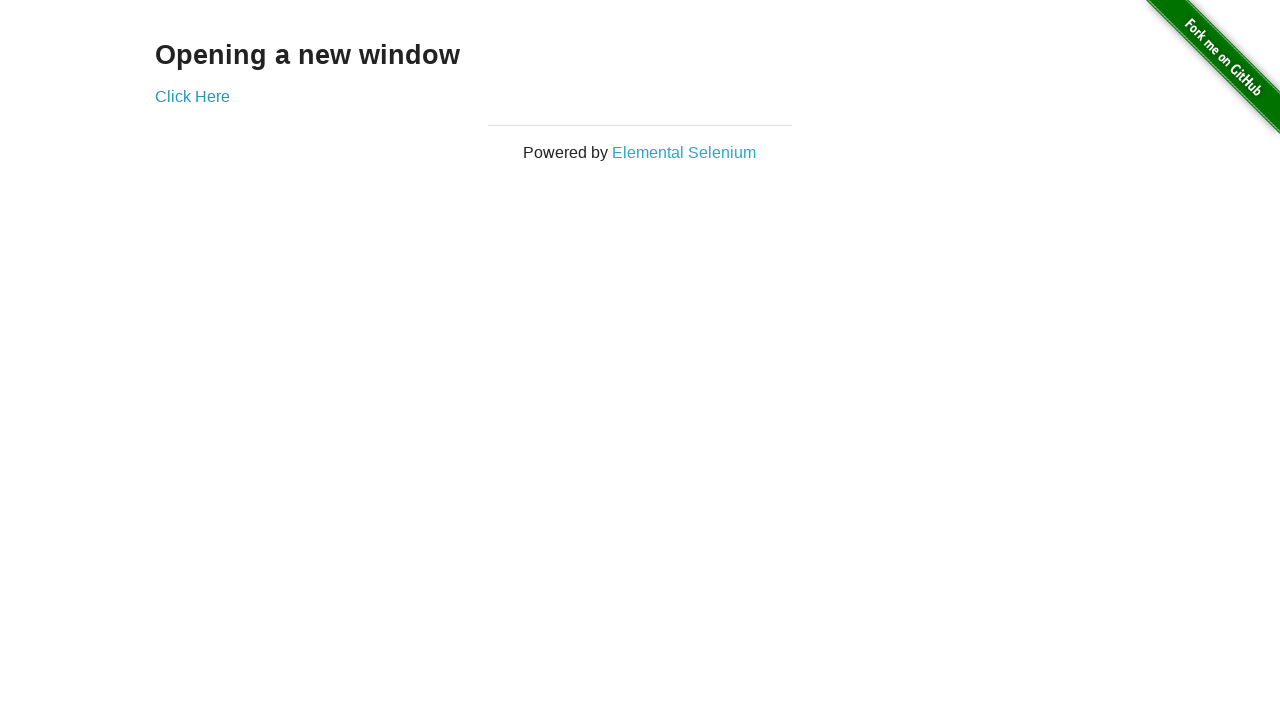

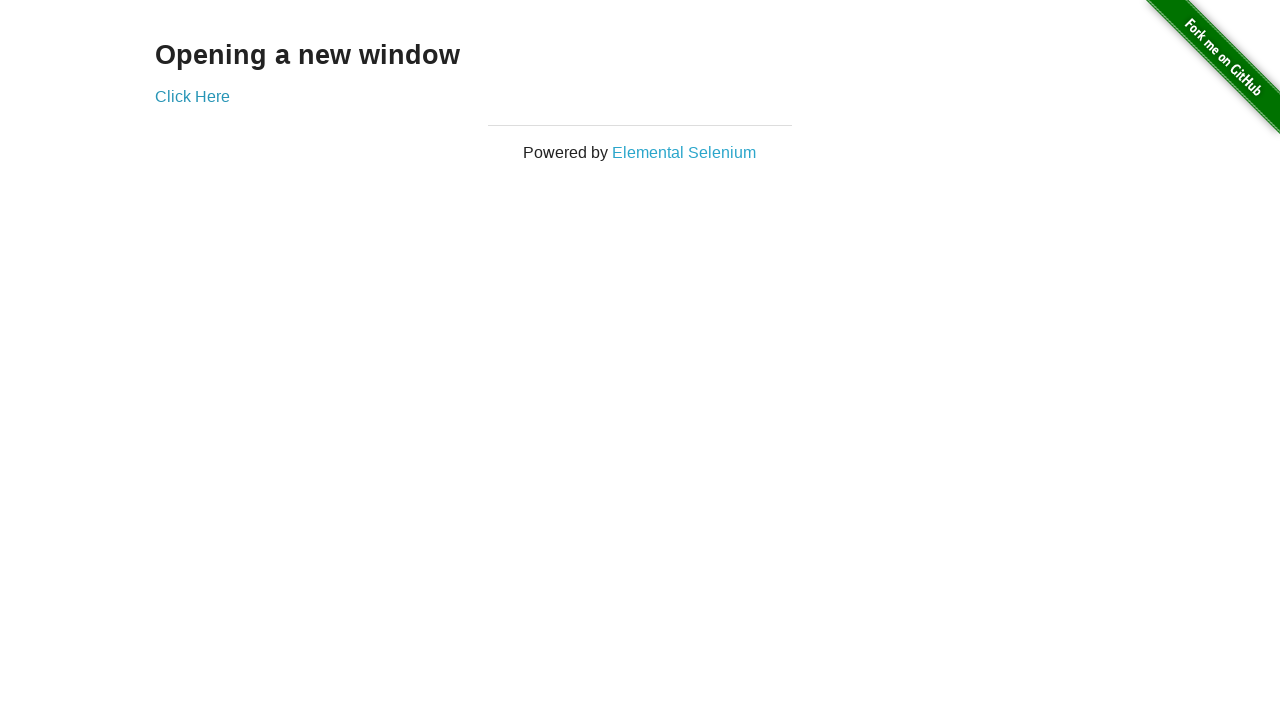